Tests checkbox functionality by clicking a single checkbox on the practice automation page

Starting URL: https://rahulshettyacademy.com/AutomationPractice/

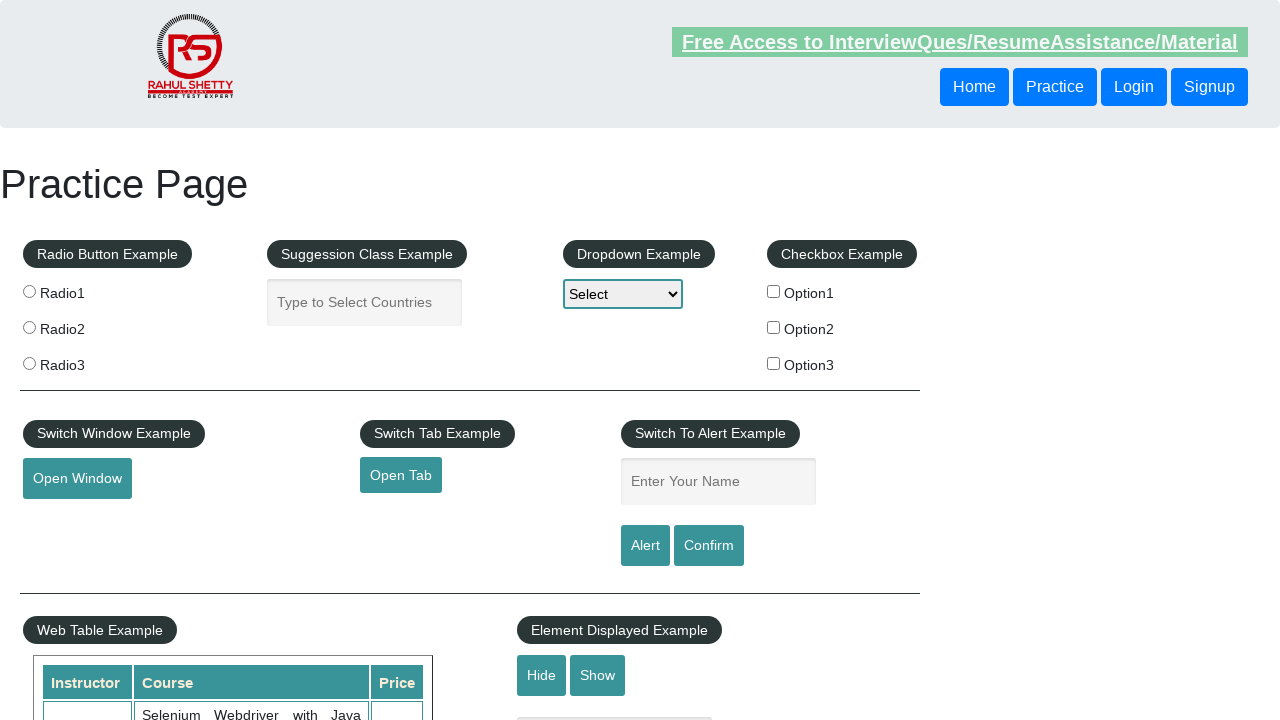

Navigated to automation practice page
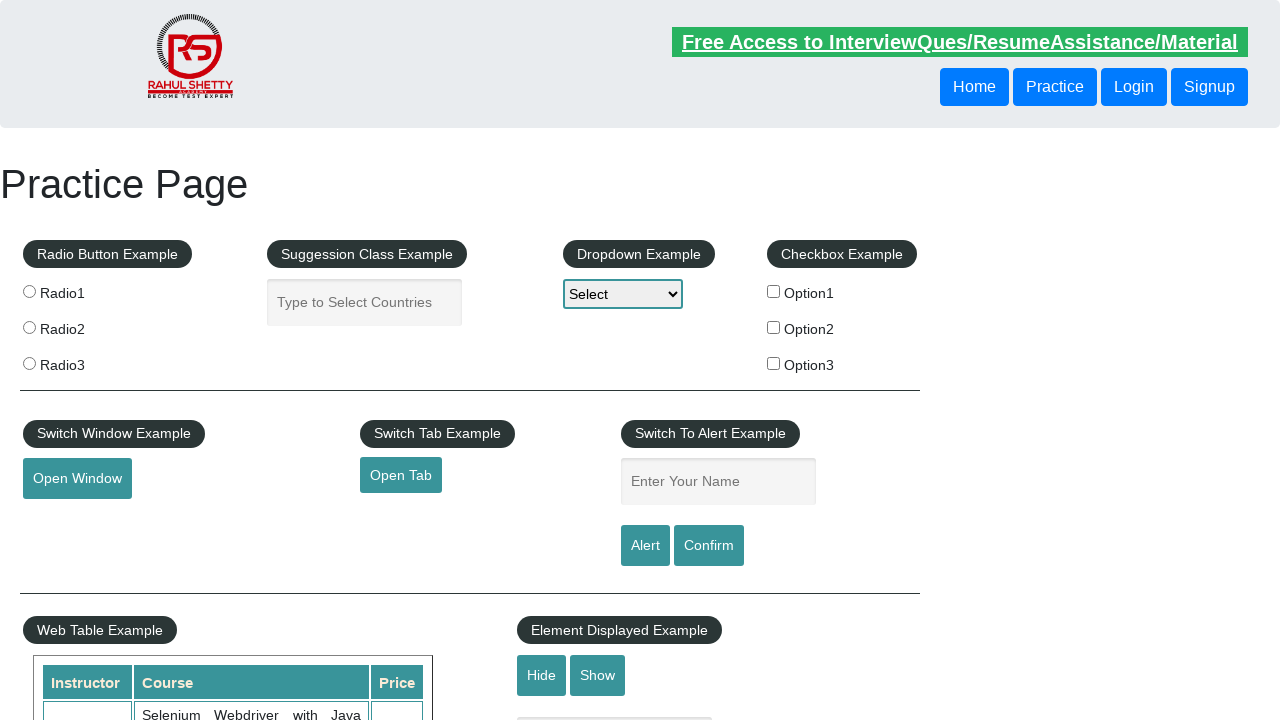

Clicked the first checkbox option at (774, 291) on #checkBoxOption1
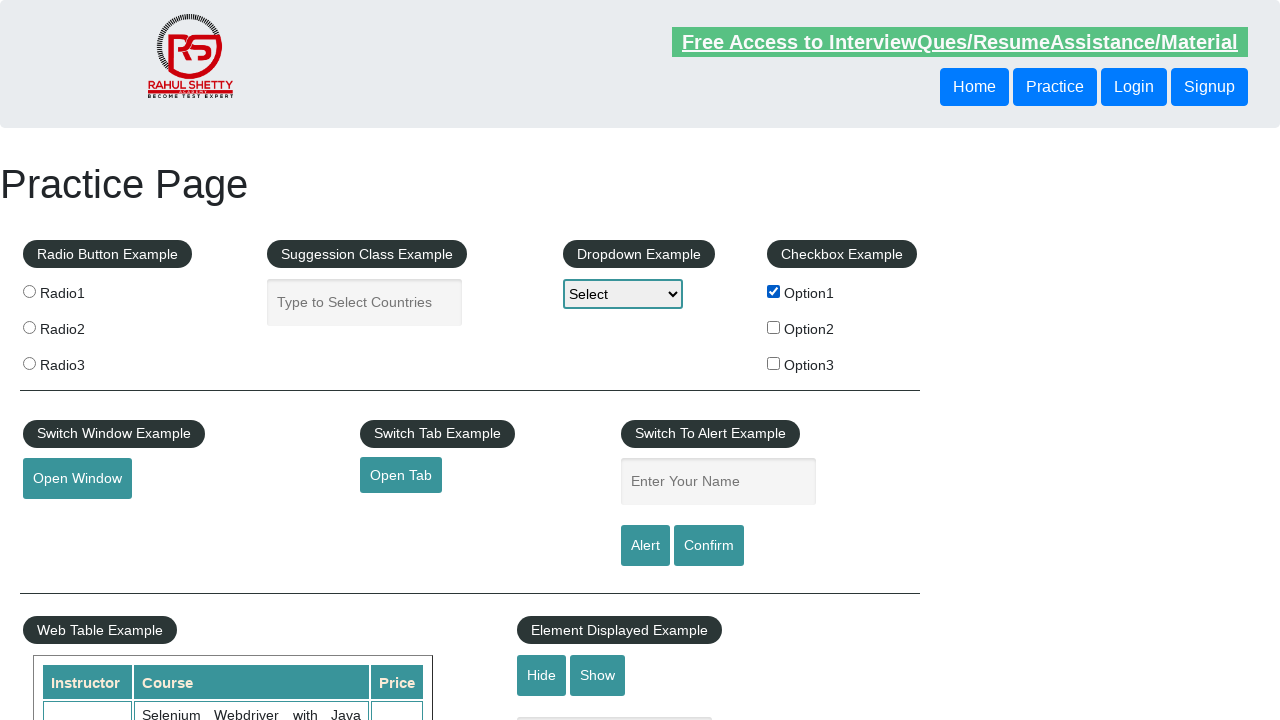

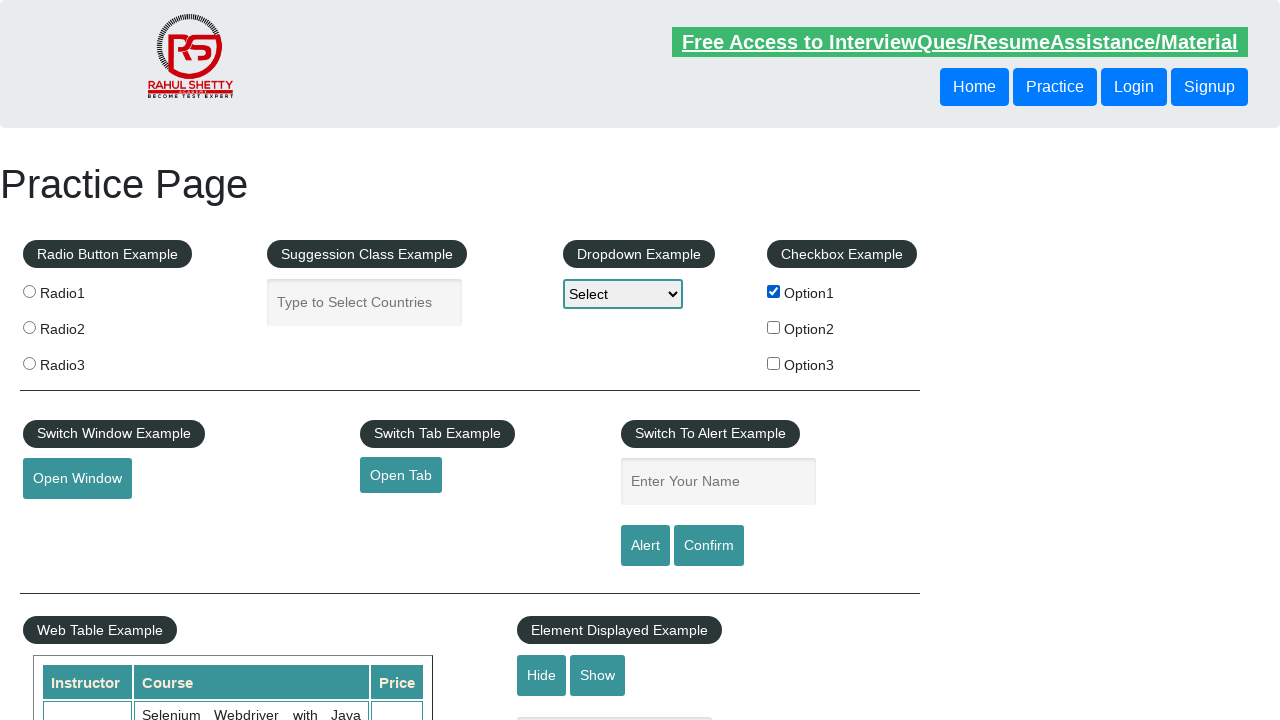